Tests checkbox functionality by locating two checkboxes and ensuring both are selected, clicking them if they are not already selected.

Starting URL: https://the-internet.herokuapp.com/checkboxes

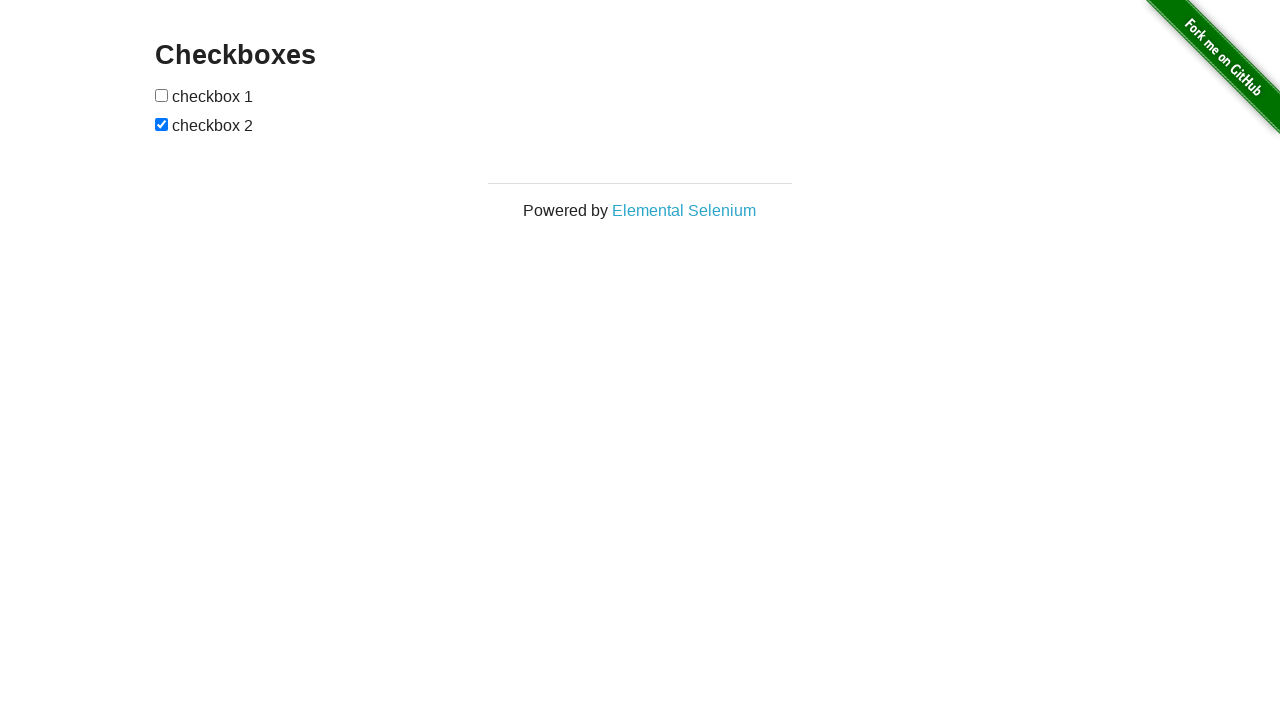

Located first checkbox element
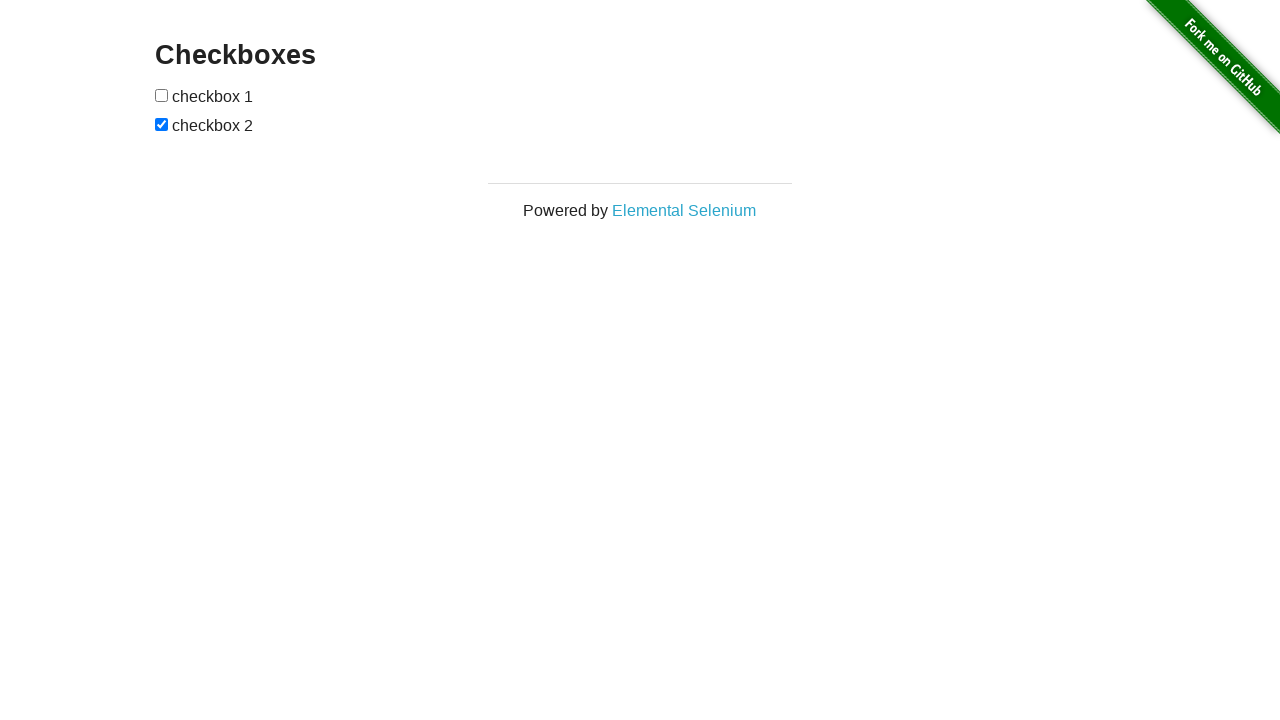

Located second checkbox element
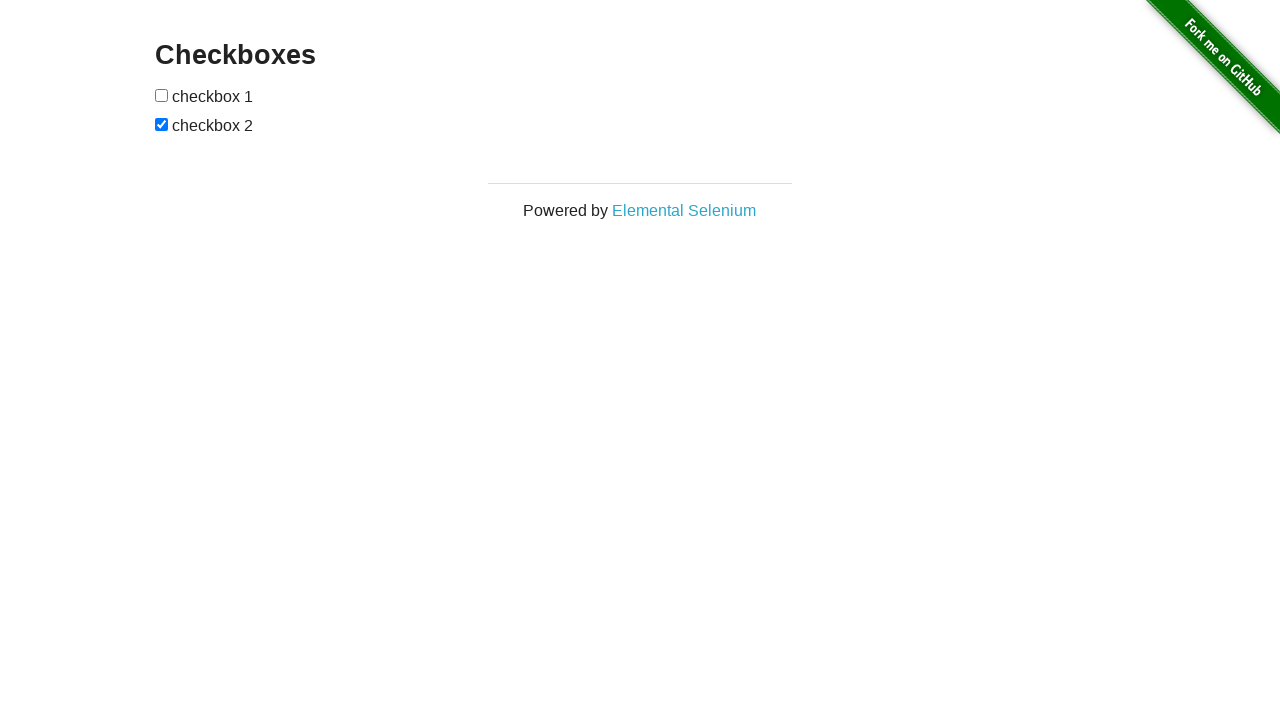

Checked if first checkbox is selected
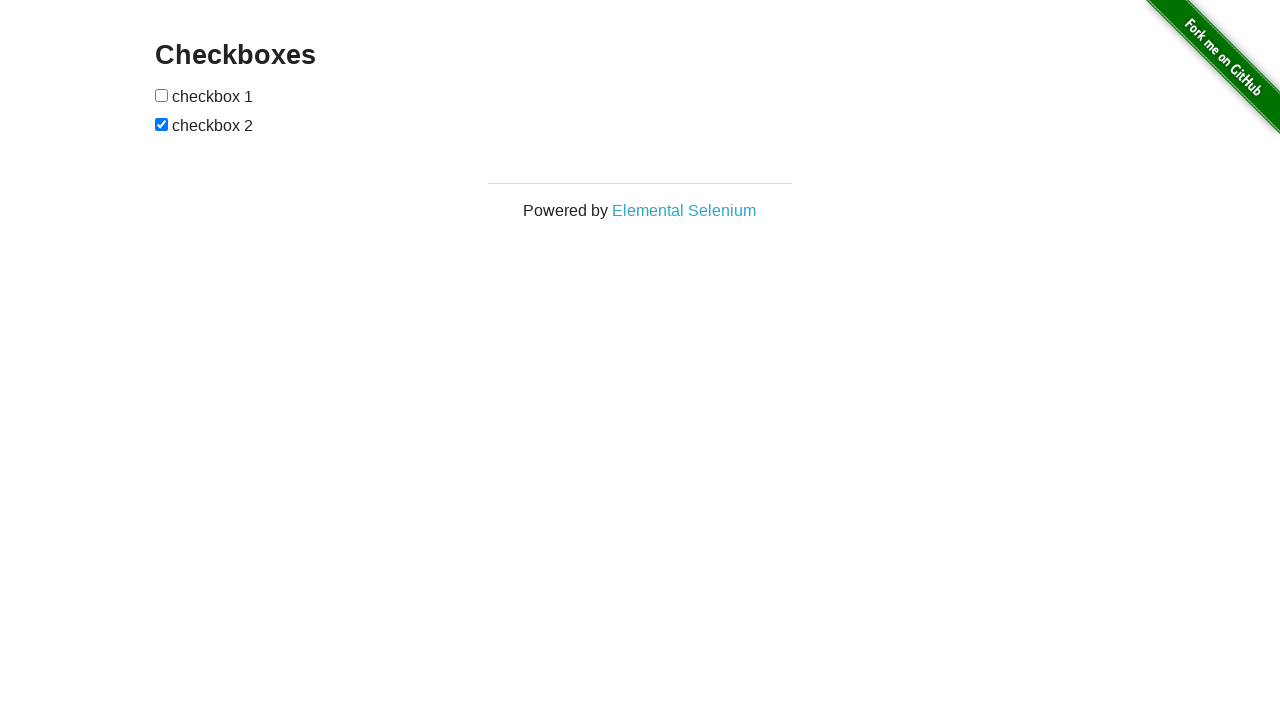

Clicked first checkbox to select it at (162, 95) on (//input[@type='checkbox'])[1]
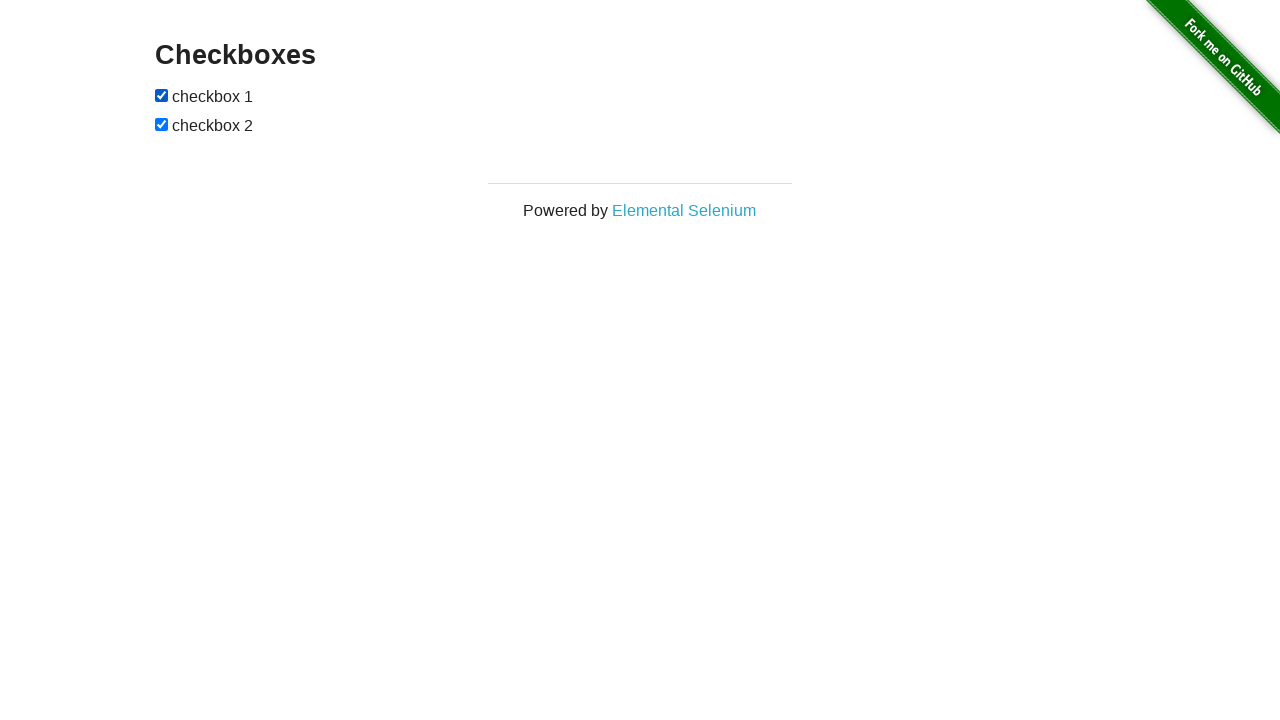

Verified first checkbox is selected
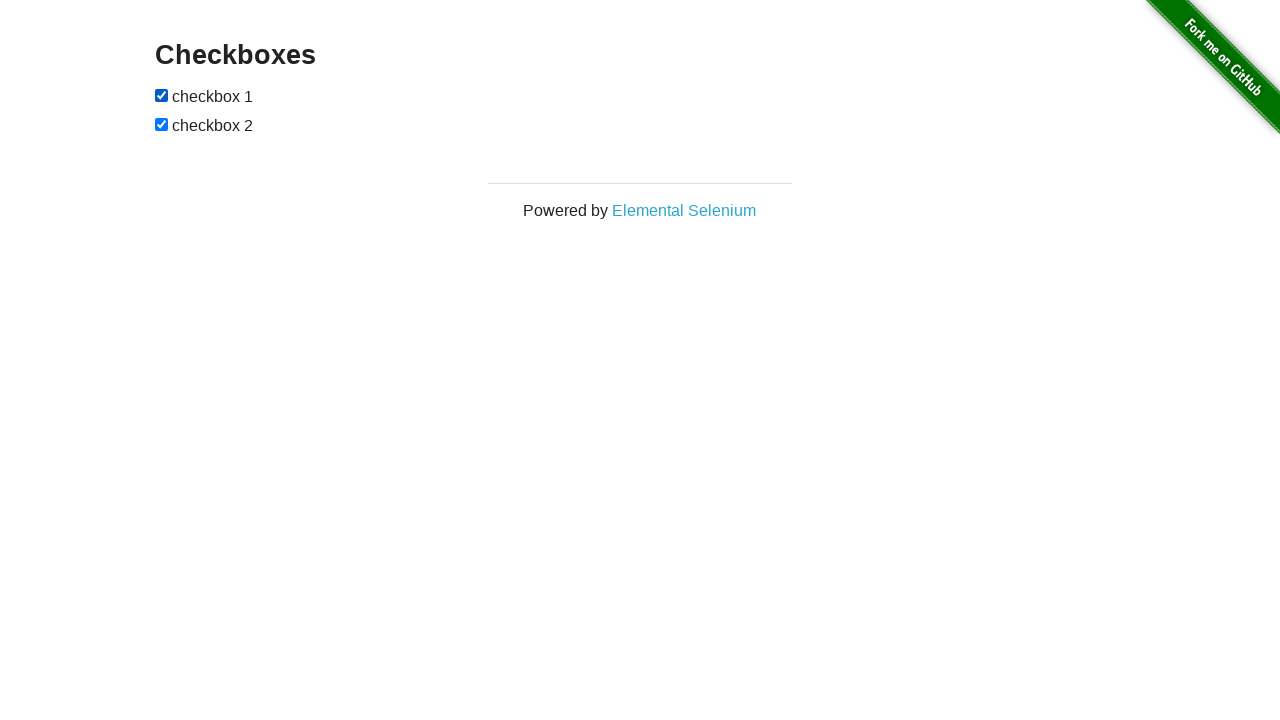

Second checkbox is already selected
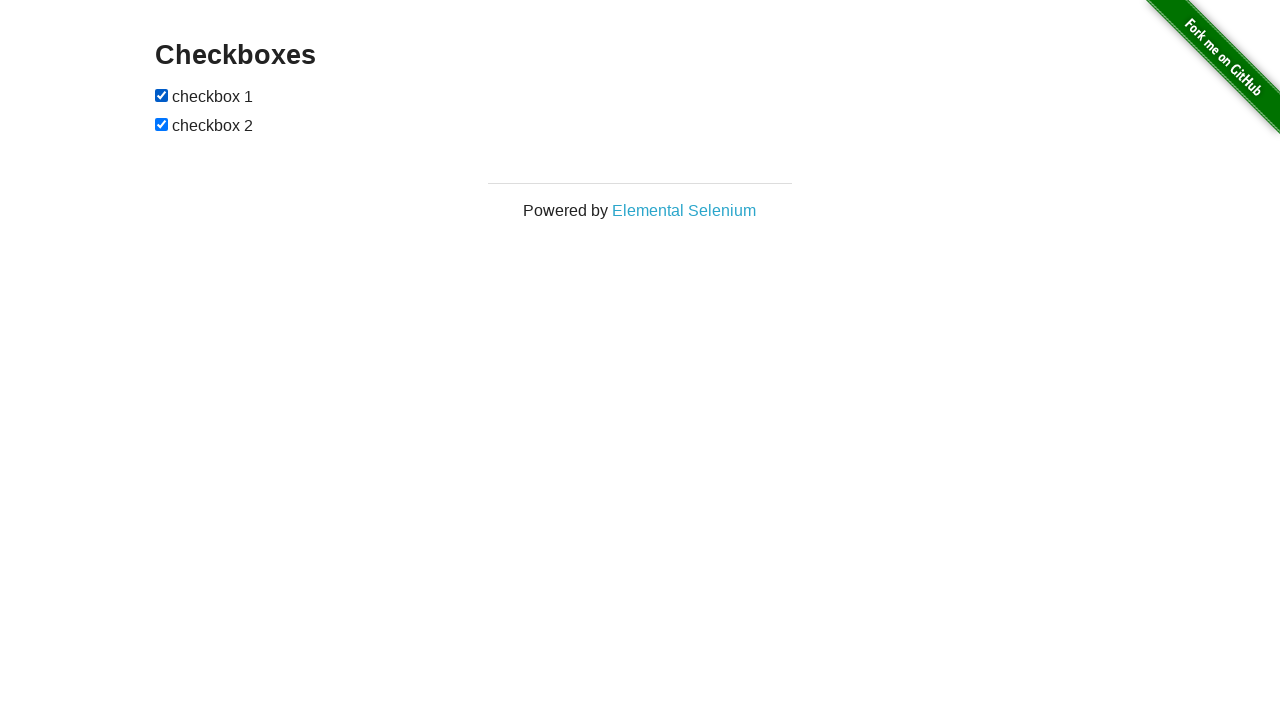

Verified second checkbox is selected
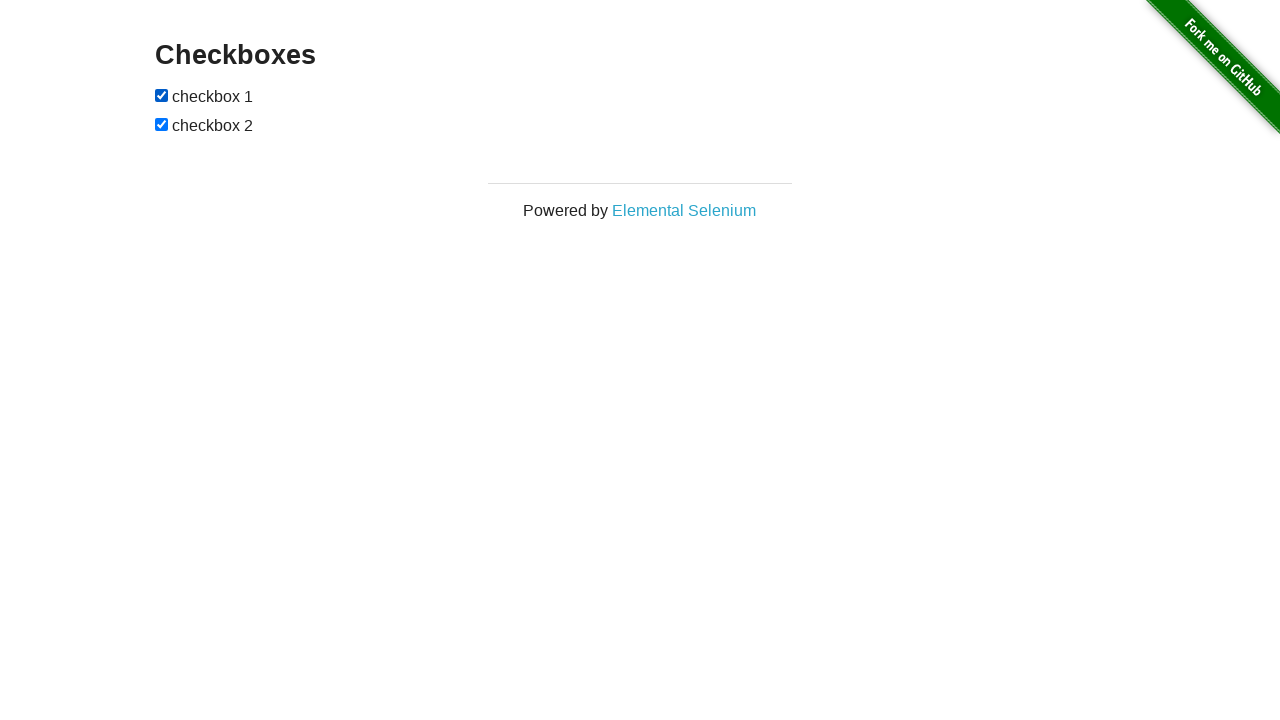

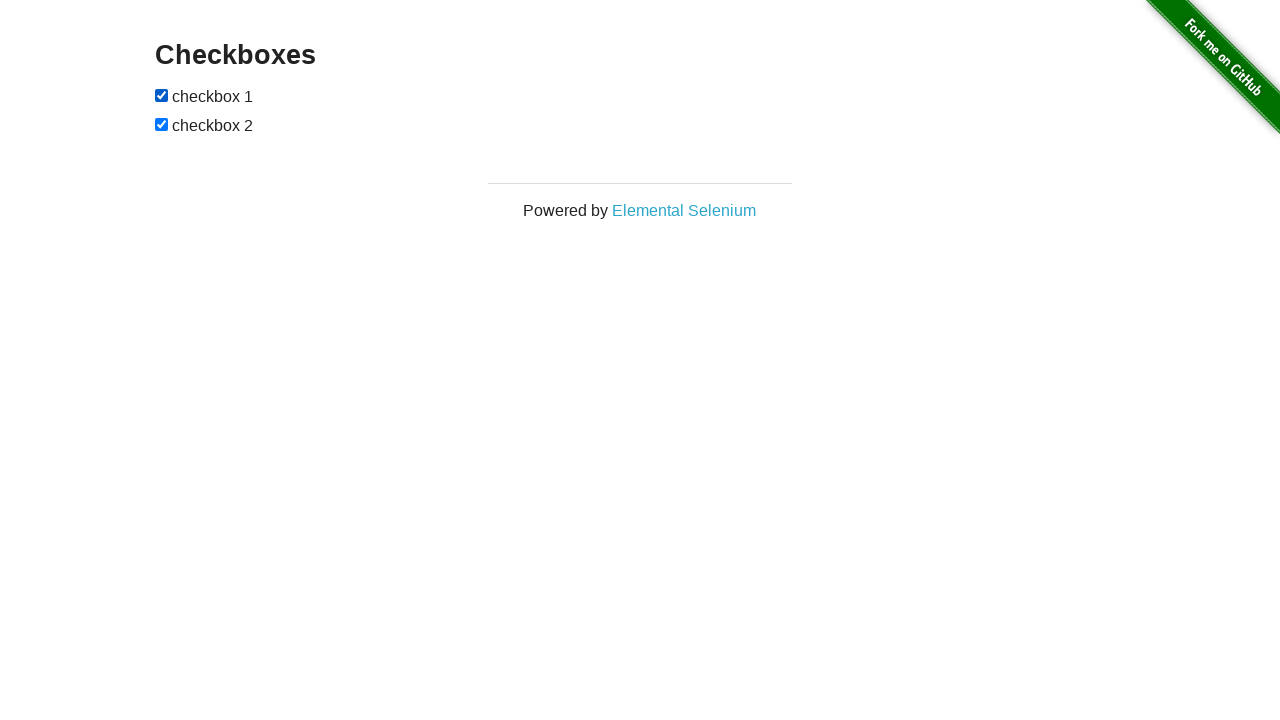